Tests JavaScript alert functionality by clicking the first button and accepting the alert

Starting URL: https://the-internet.herokuapp.com/javascript_alerts

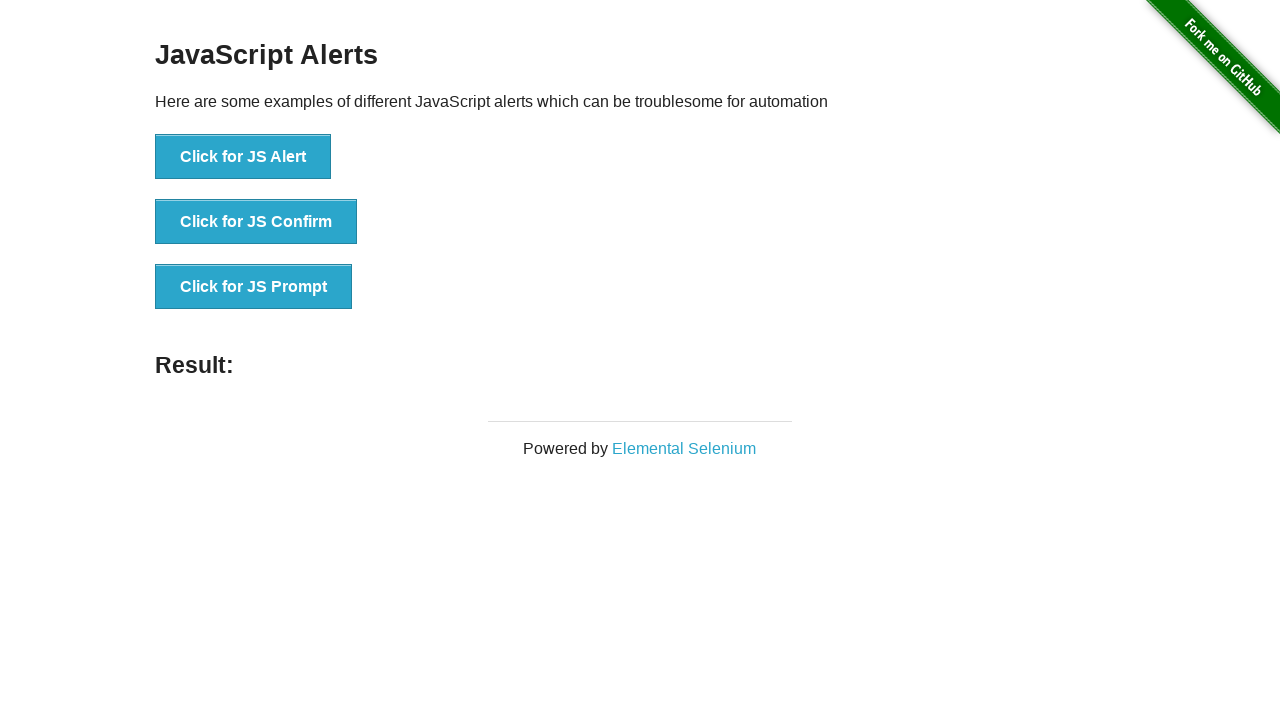

Clicked the first alert button at (243, 157) on text='Click for JS Alert'
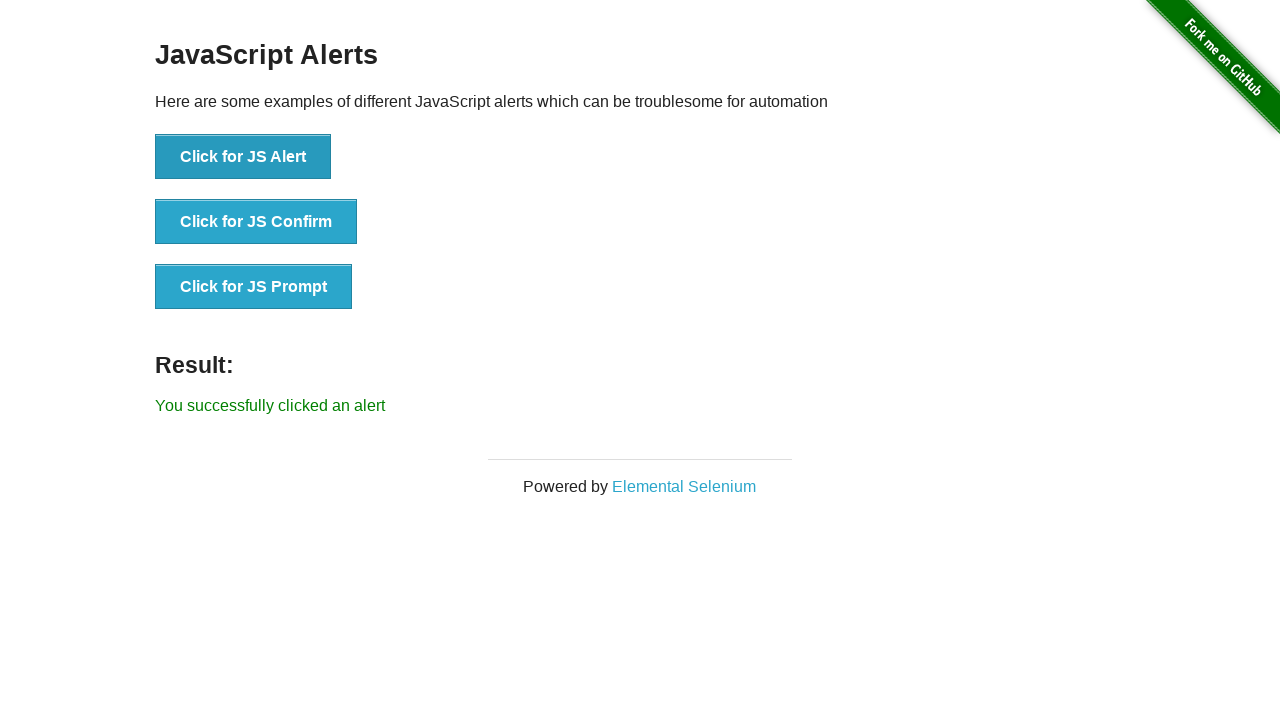

Set up dialog handler to accept alerts
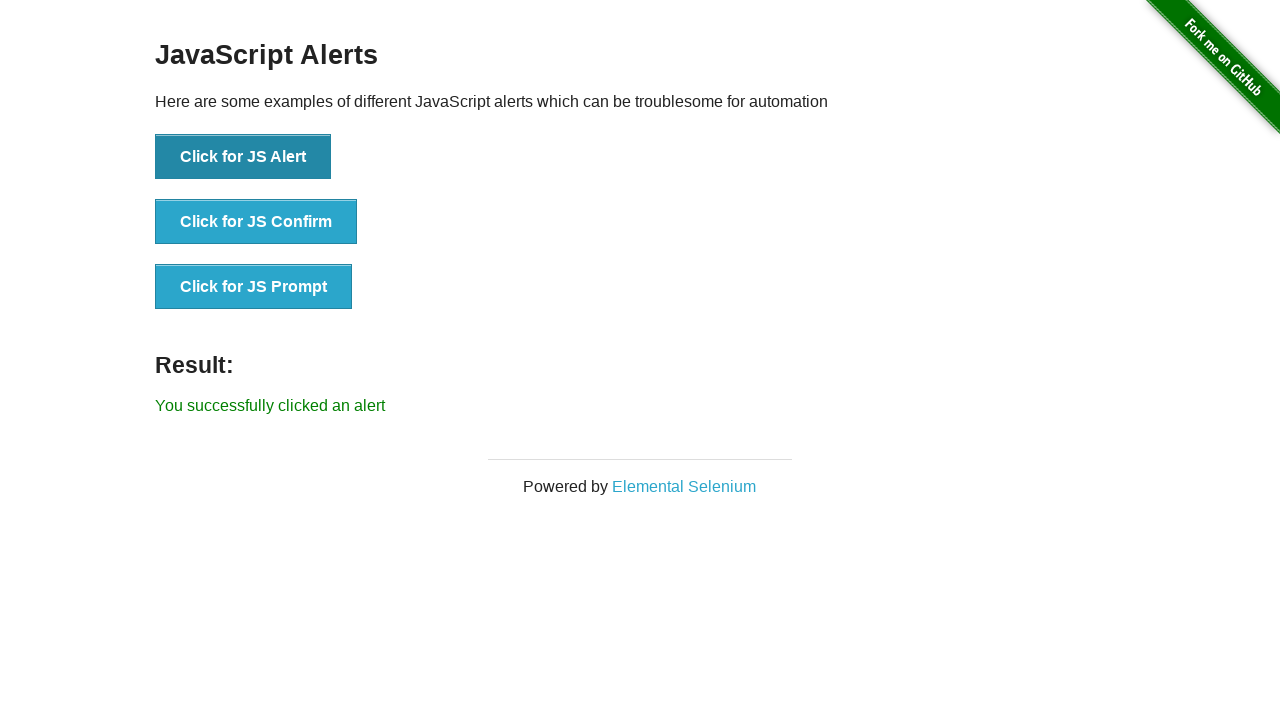

Located result element
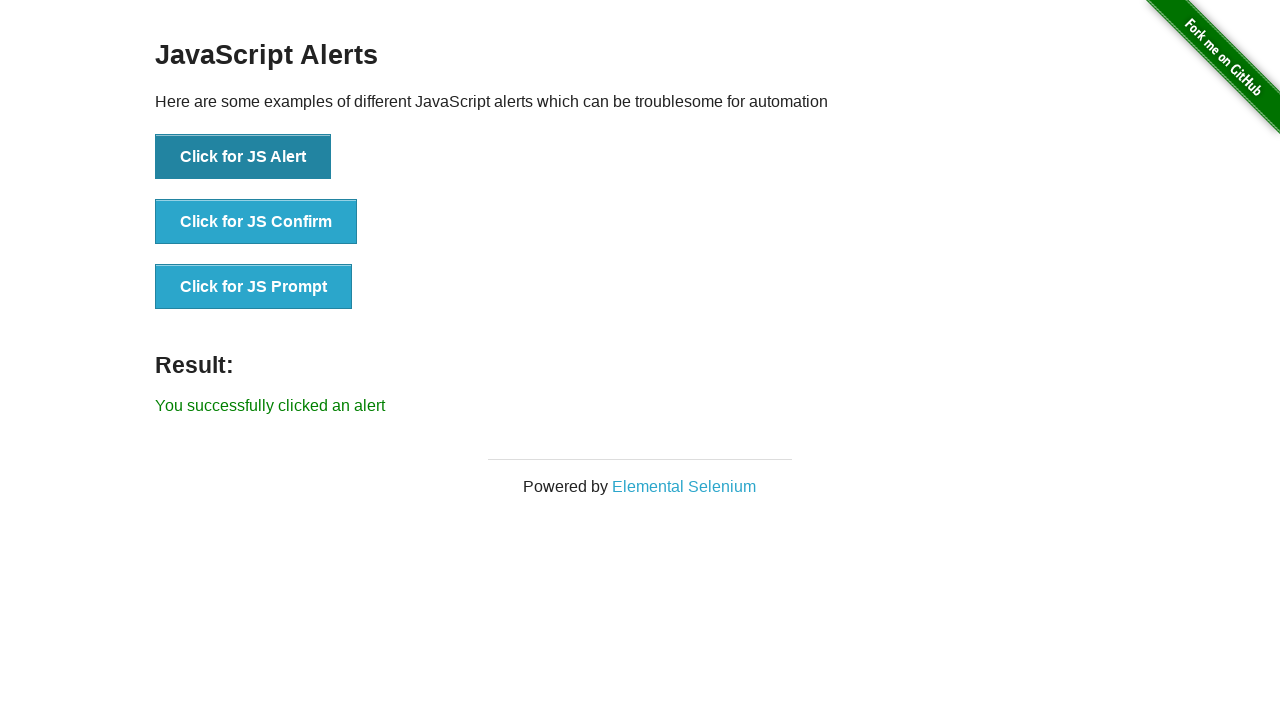

Verified result element is visible
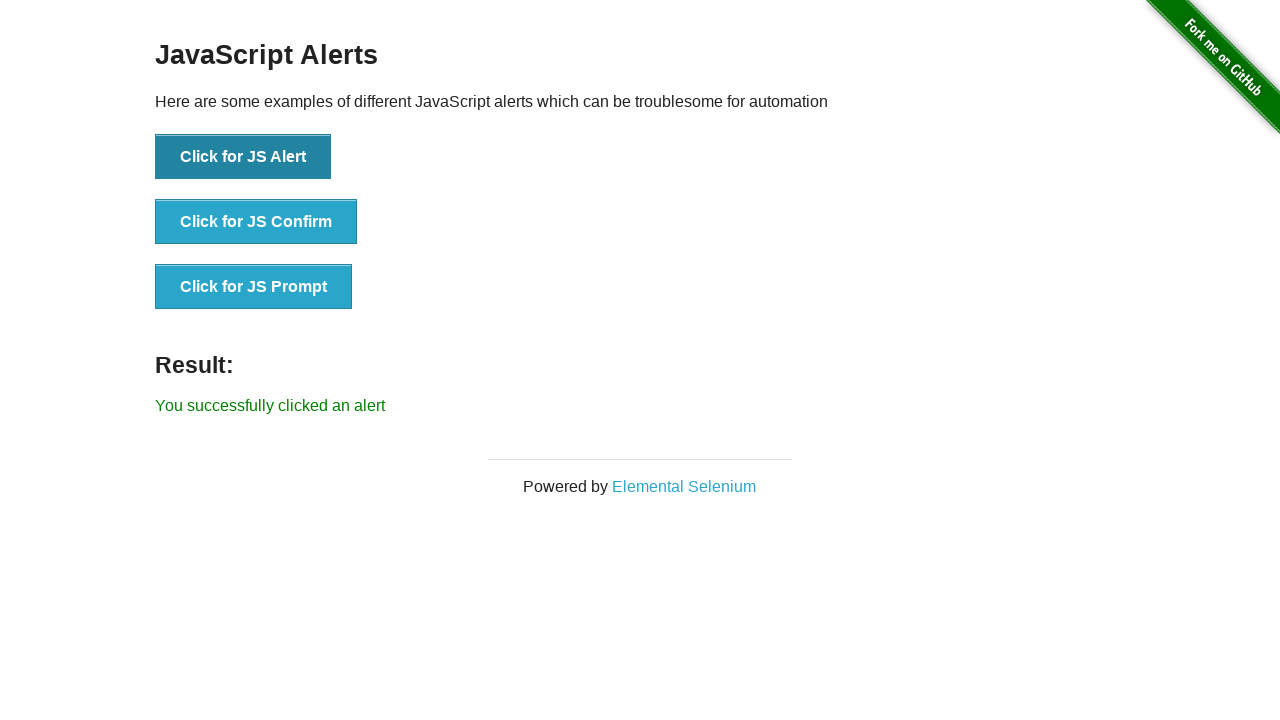

Verified success message 'You successfully clicked an alert' is displayed
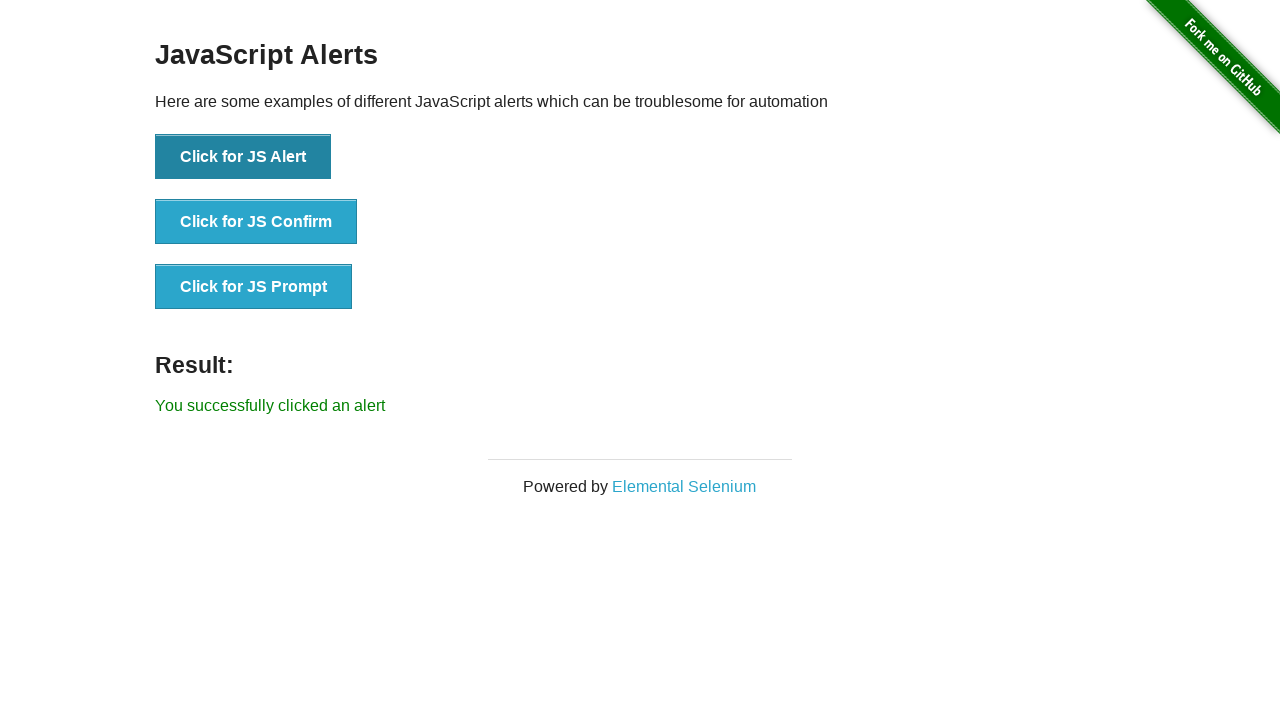

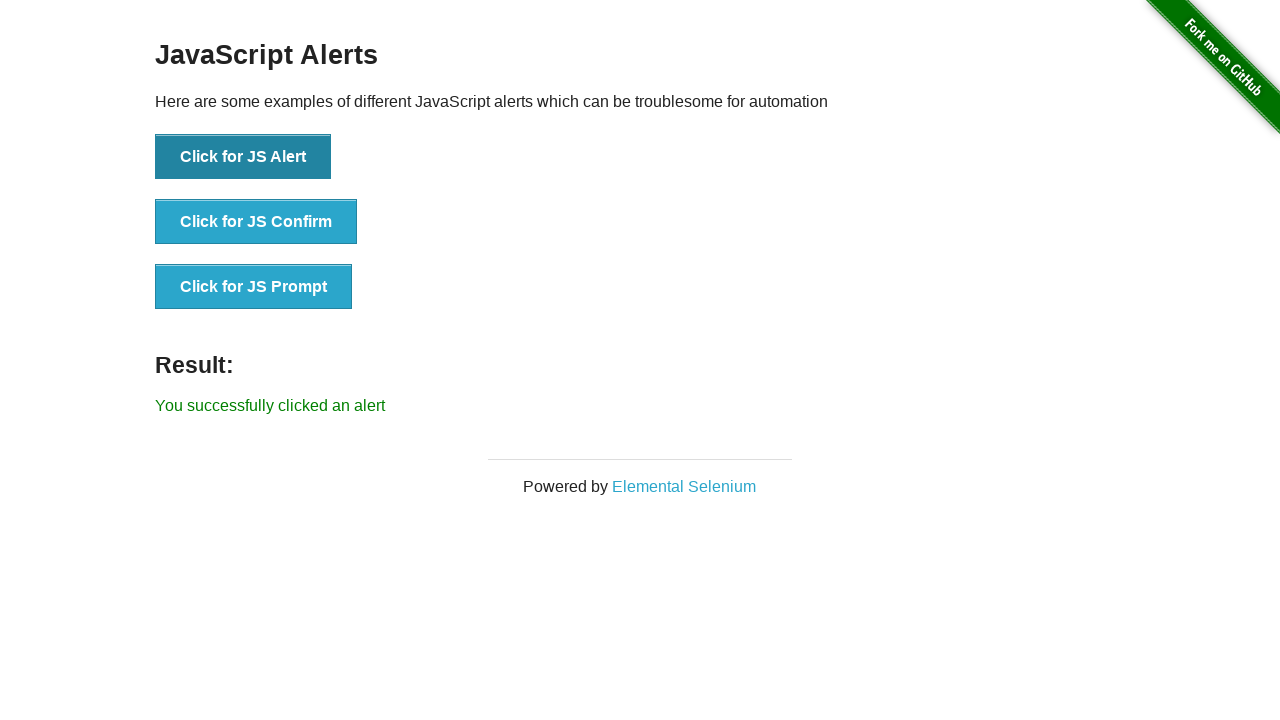